Tests jQuery UI checkbox and radio button functionality by switching to an iframe and clicking on a radio button and a checkbox element

Starting URL: https://jqueryui.com/checkboxradio/

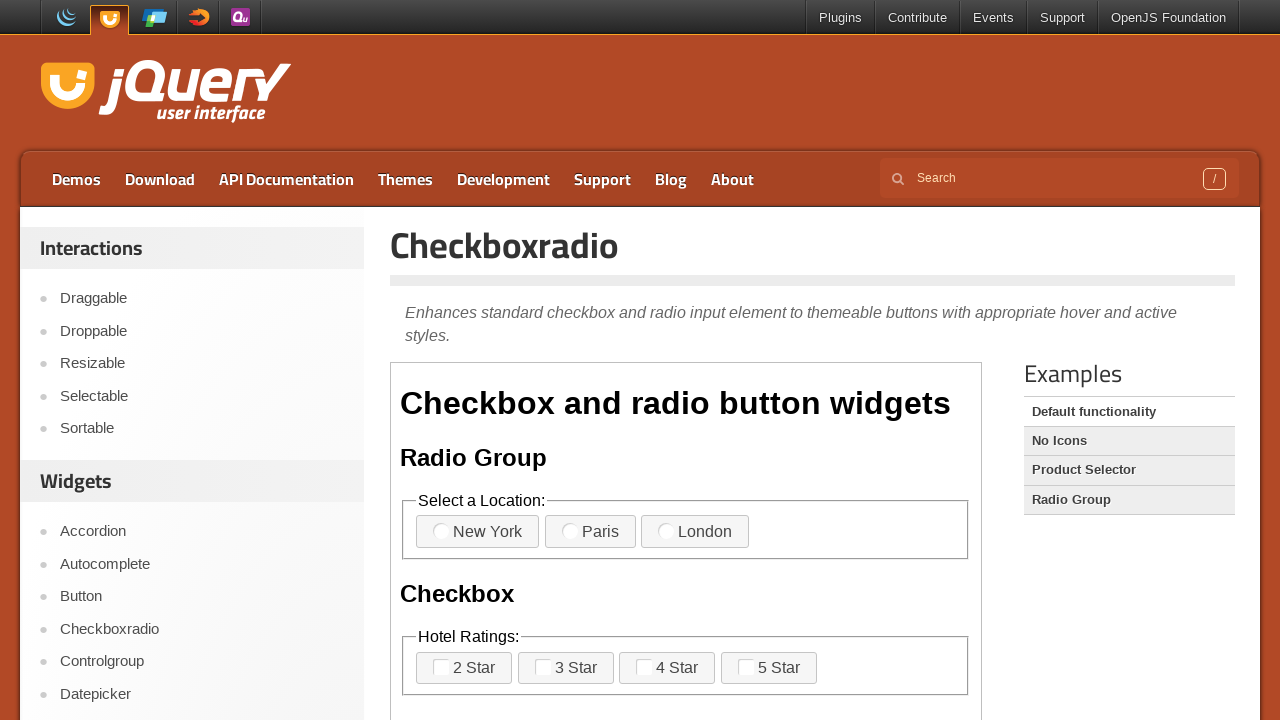

Located the first iframe containing the jQuery UI demo
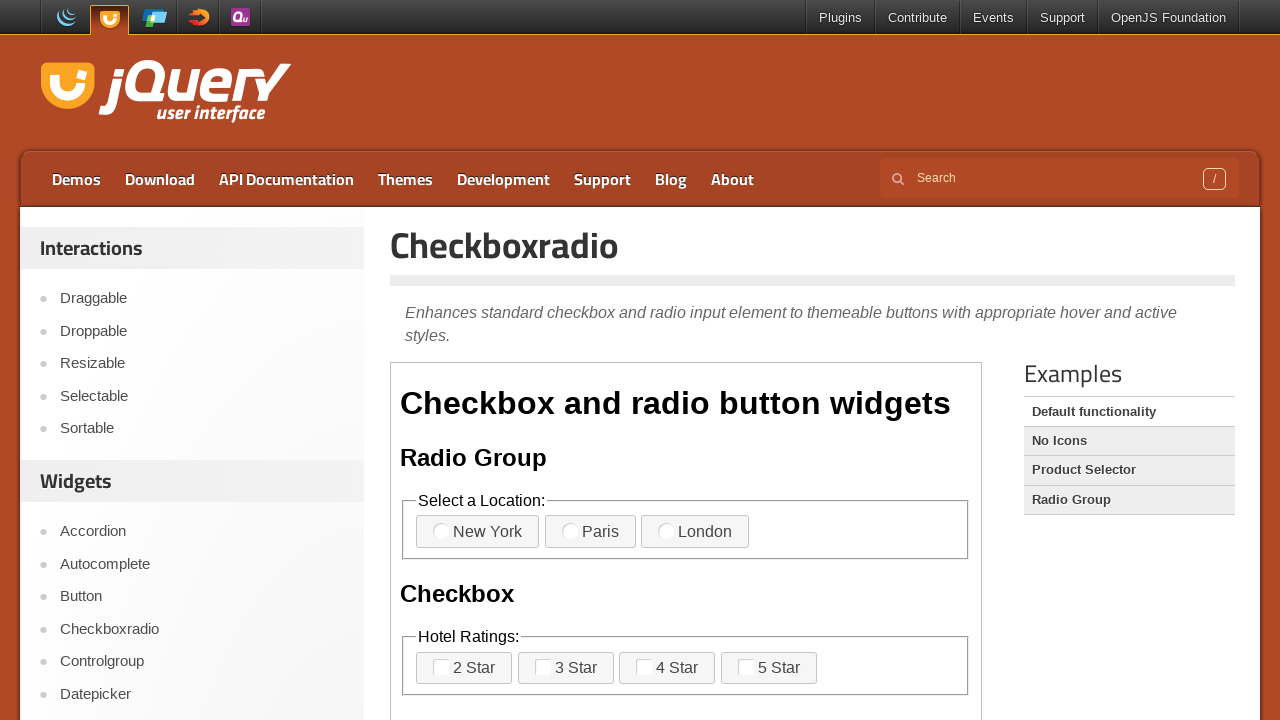

Clicked the first radio button at (478, 532) on iframe >> nth=0 >> internal:control=enter-frame >> label[for='radio-1']
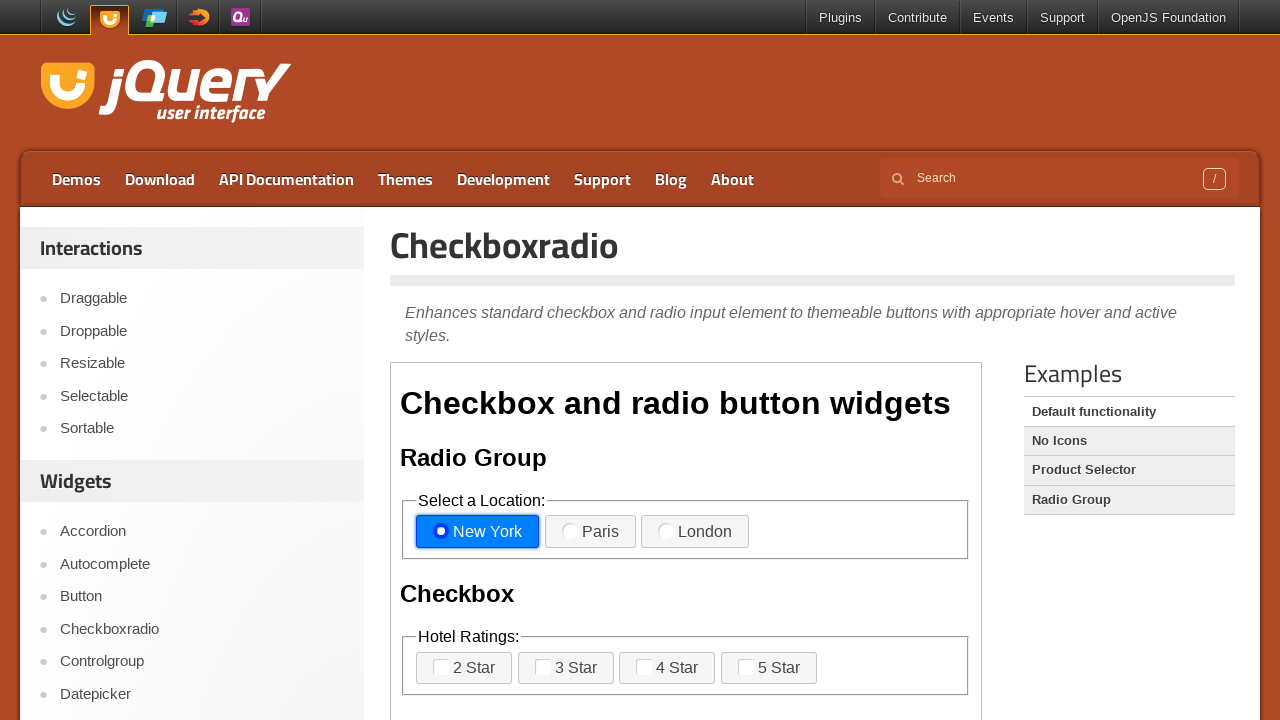

Clicked the first checkbox at (464, 668) on iframe >> nth=0 >> internal:control=enter-frame >> label[for='checkbox-1']
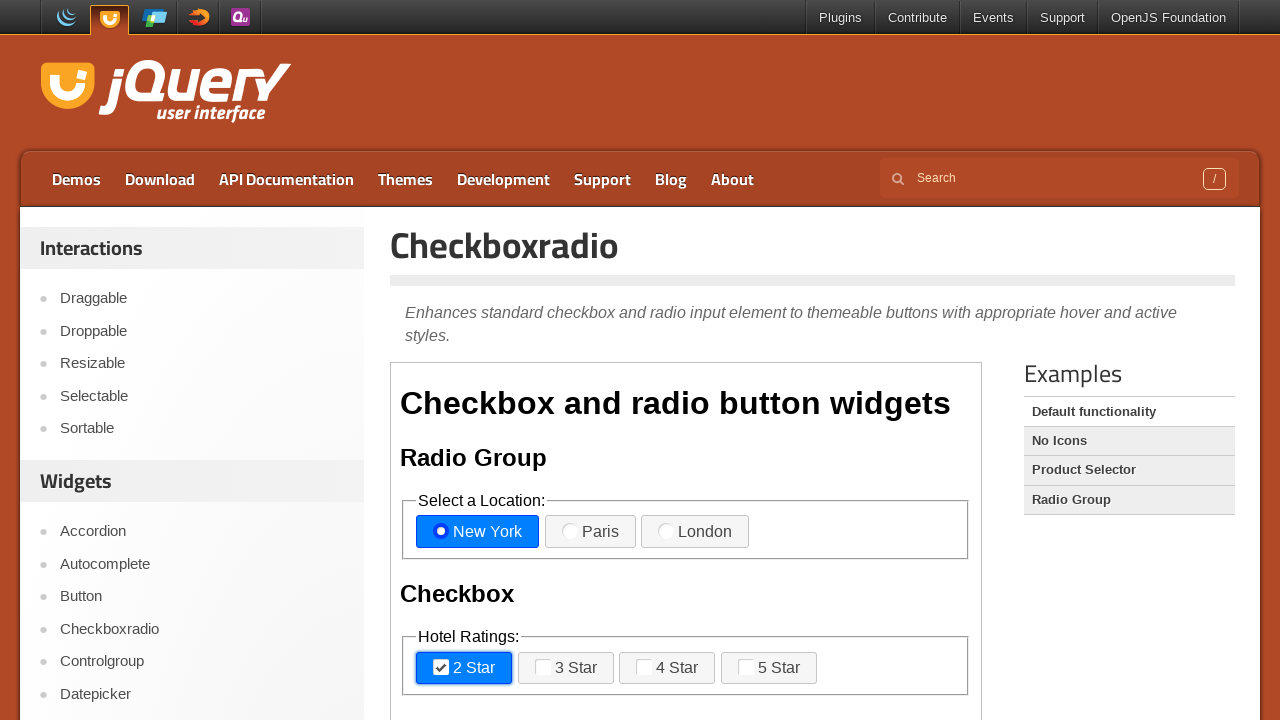

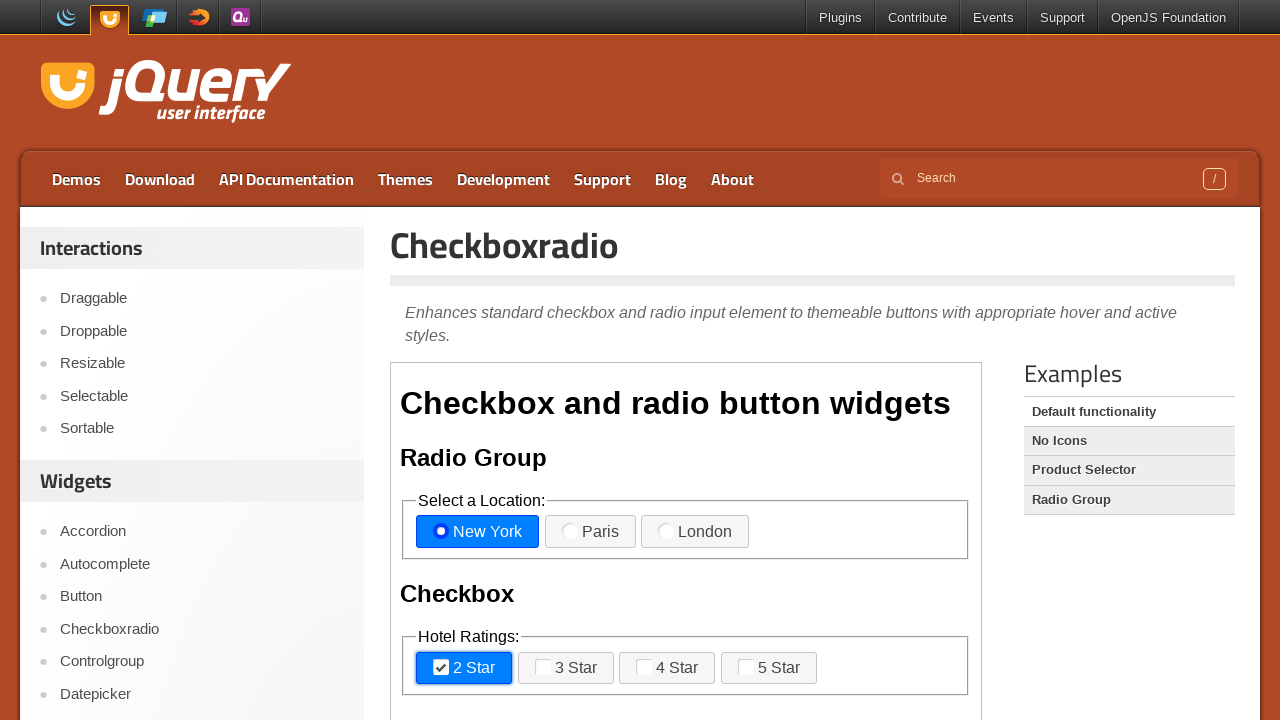